Tests access to the Technical University of Nuremberg website by opening it and verifying the page title loads correctly.

Starting URL: https://www.th-nuernberg.de

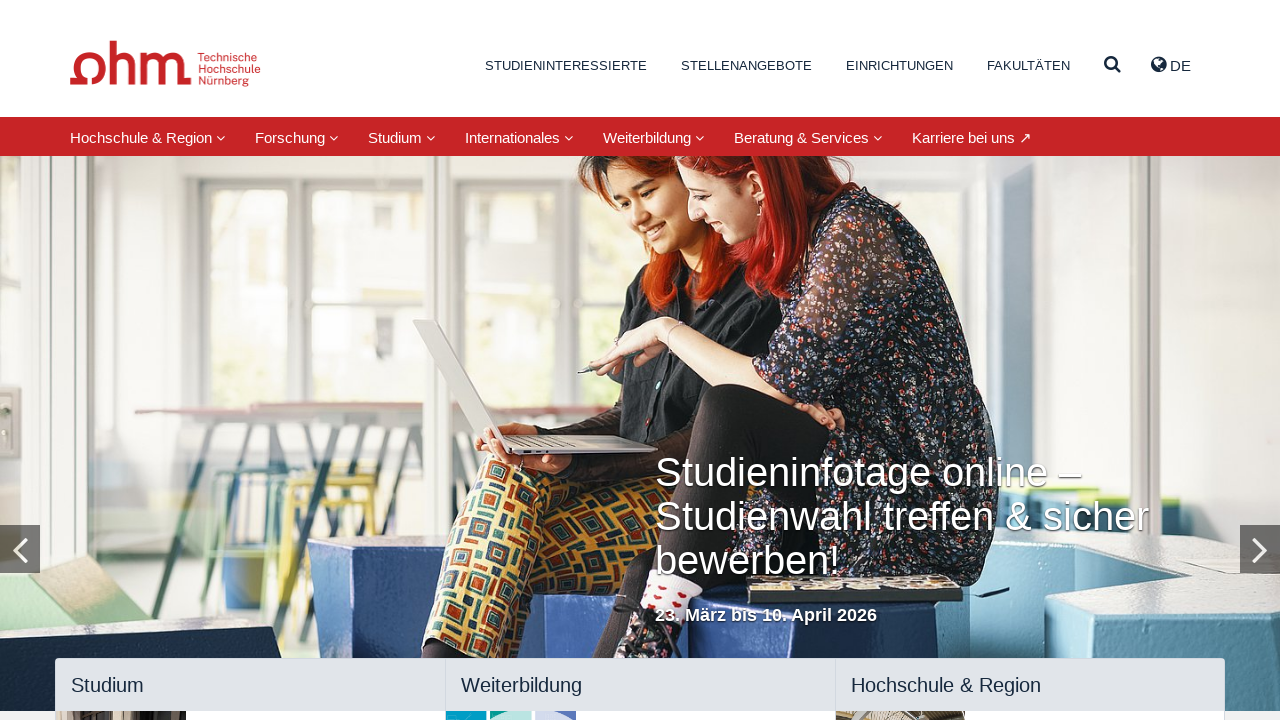

Waited for page DOM to finish loading
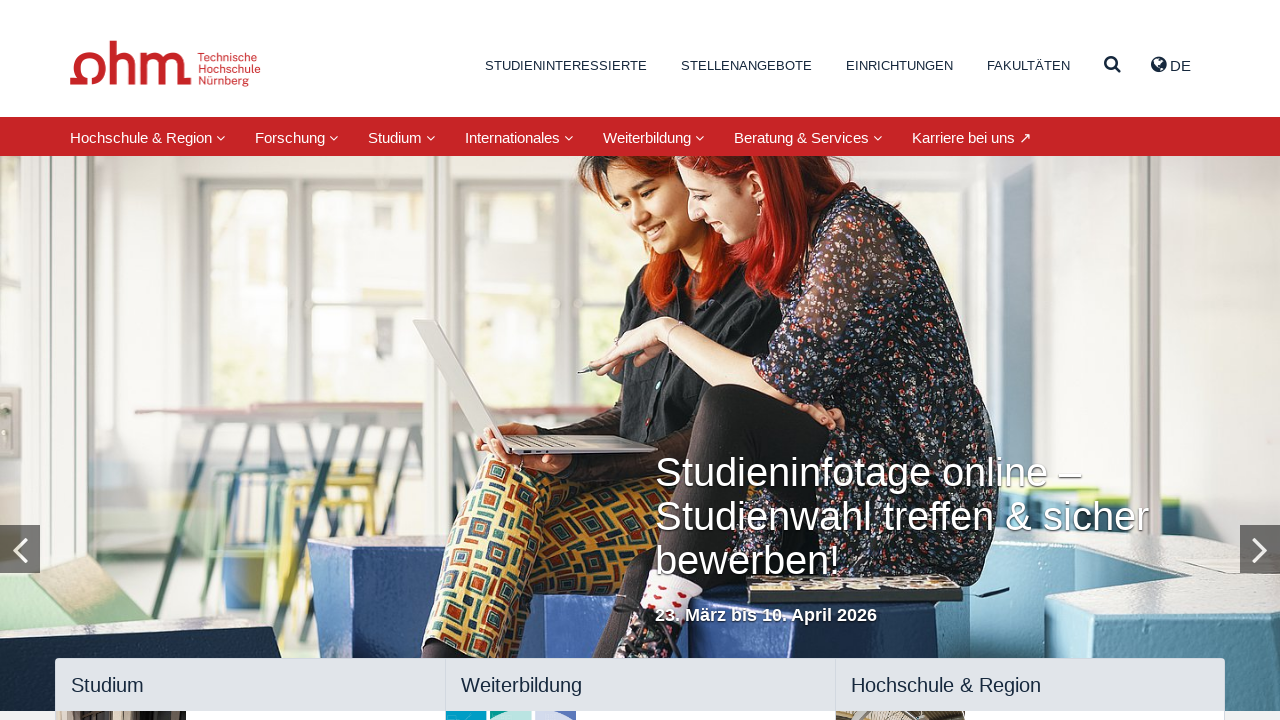

Retrieved page title: 'Startseite – Technische Hochschule Nürnberg Georg Simon Ohm'
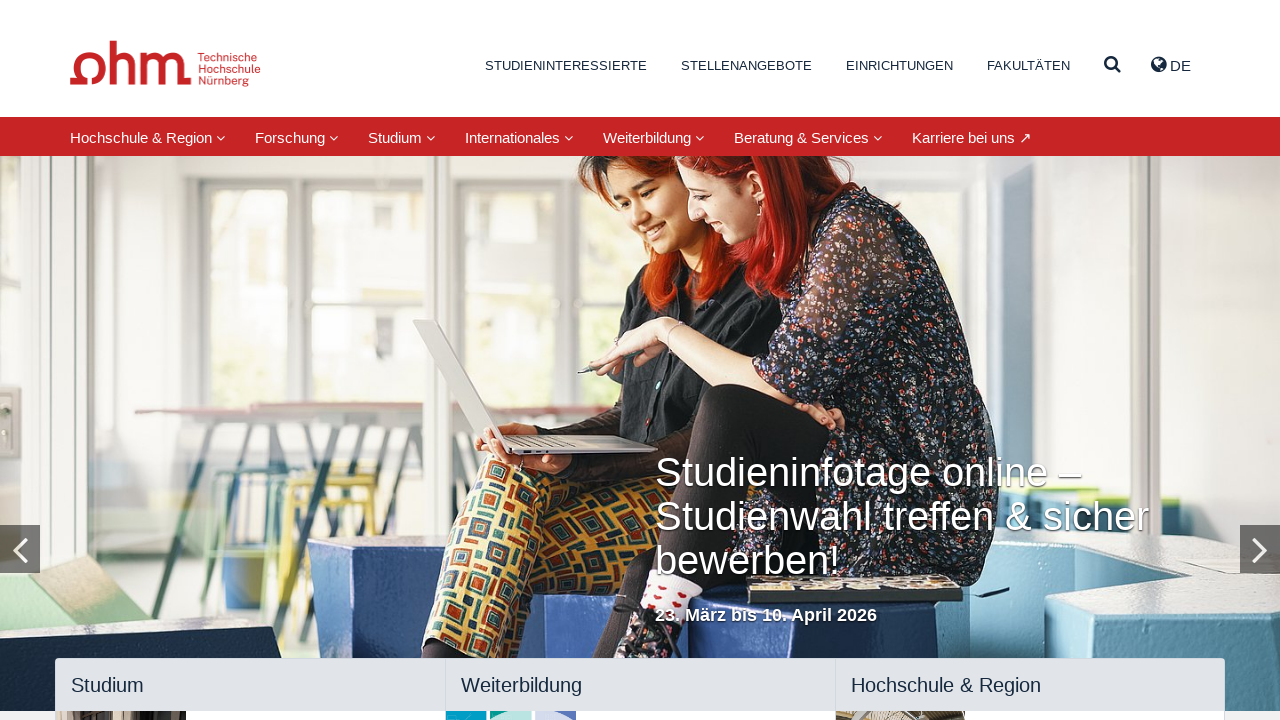

Verified page title is not empty
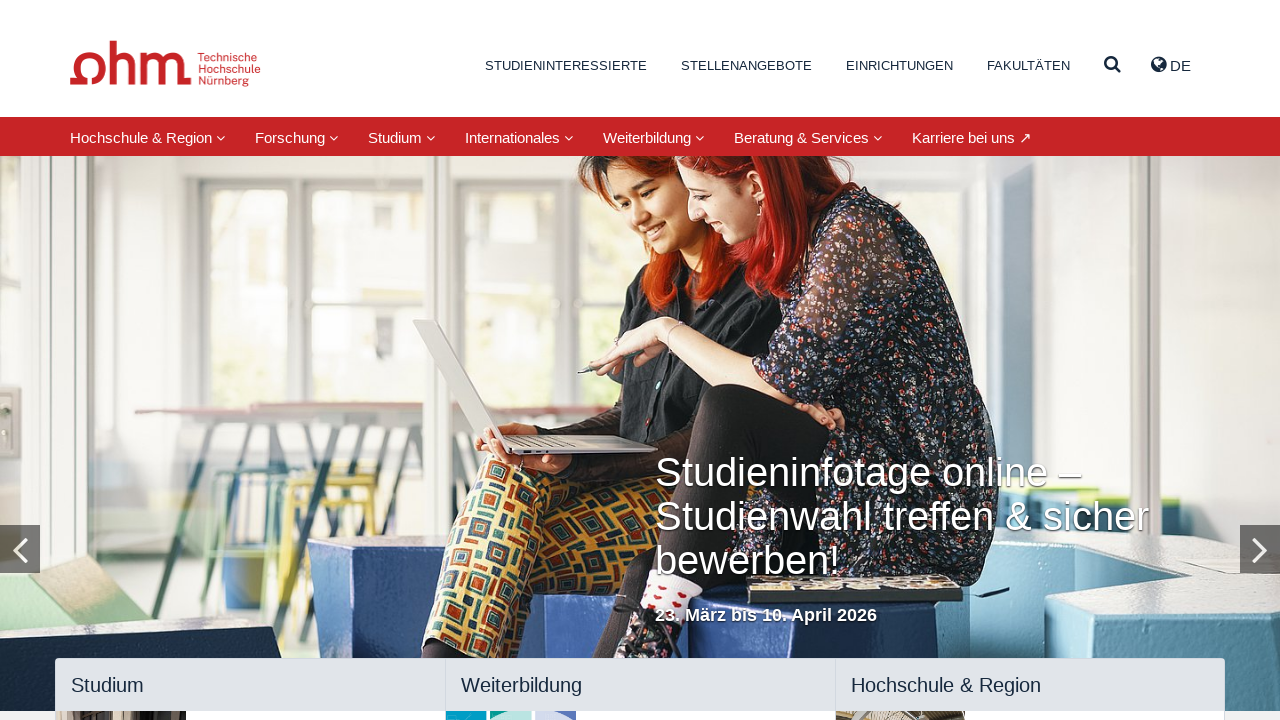

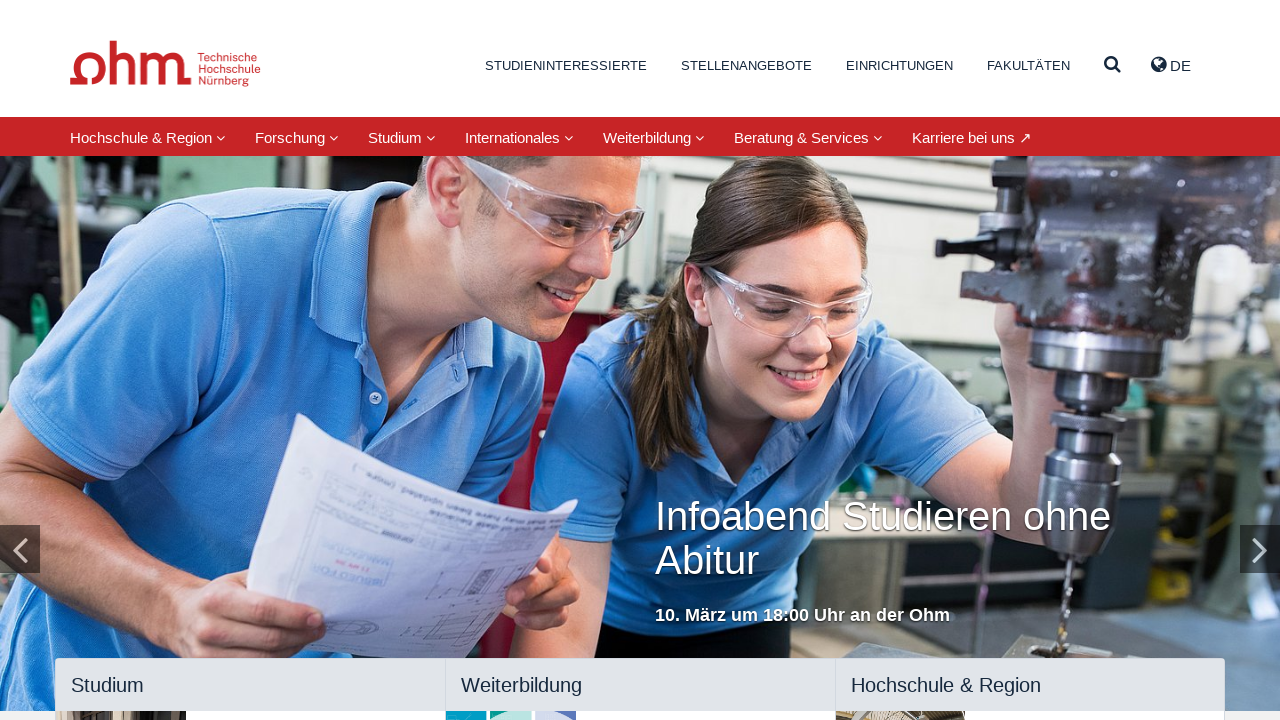